Tests the menu widget by clicking on various menu items including main menu items and sub-menu items.

Starting URL: https://demoqa.com/menu#

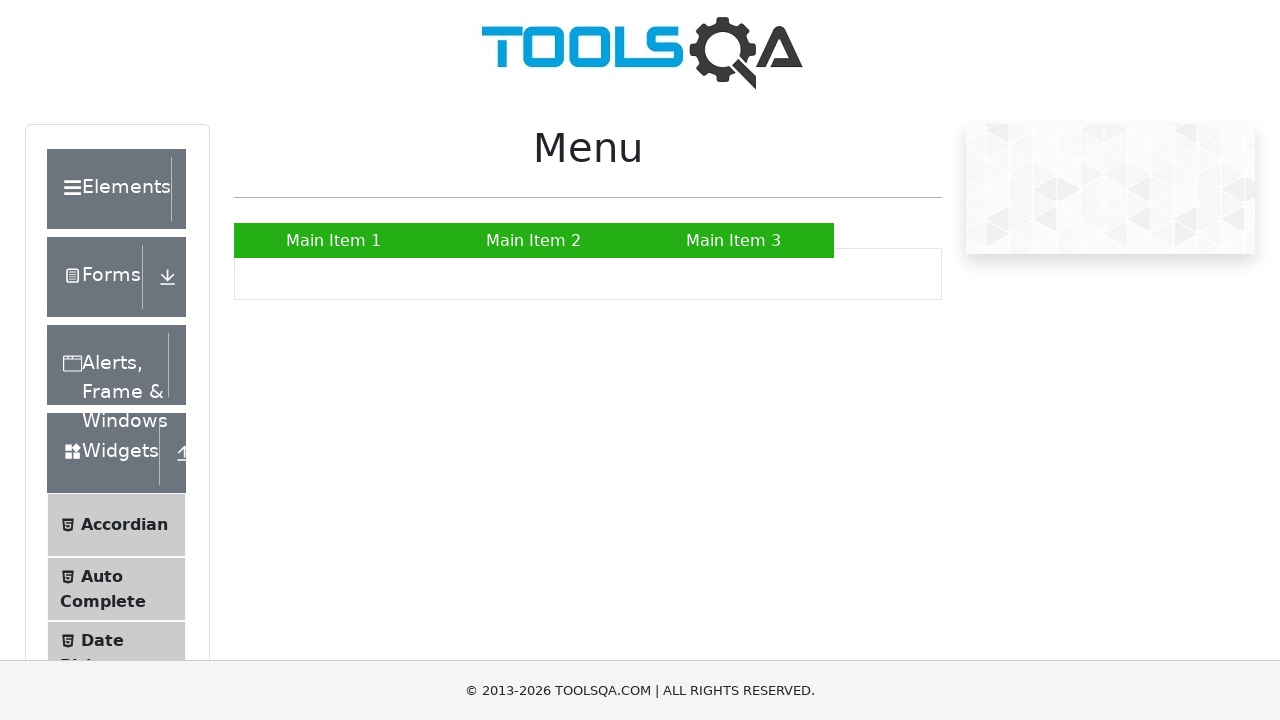

Clicked first main menu item at (334, 240) on xpath=//*[@id='nav']/li[1]/a
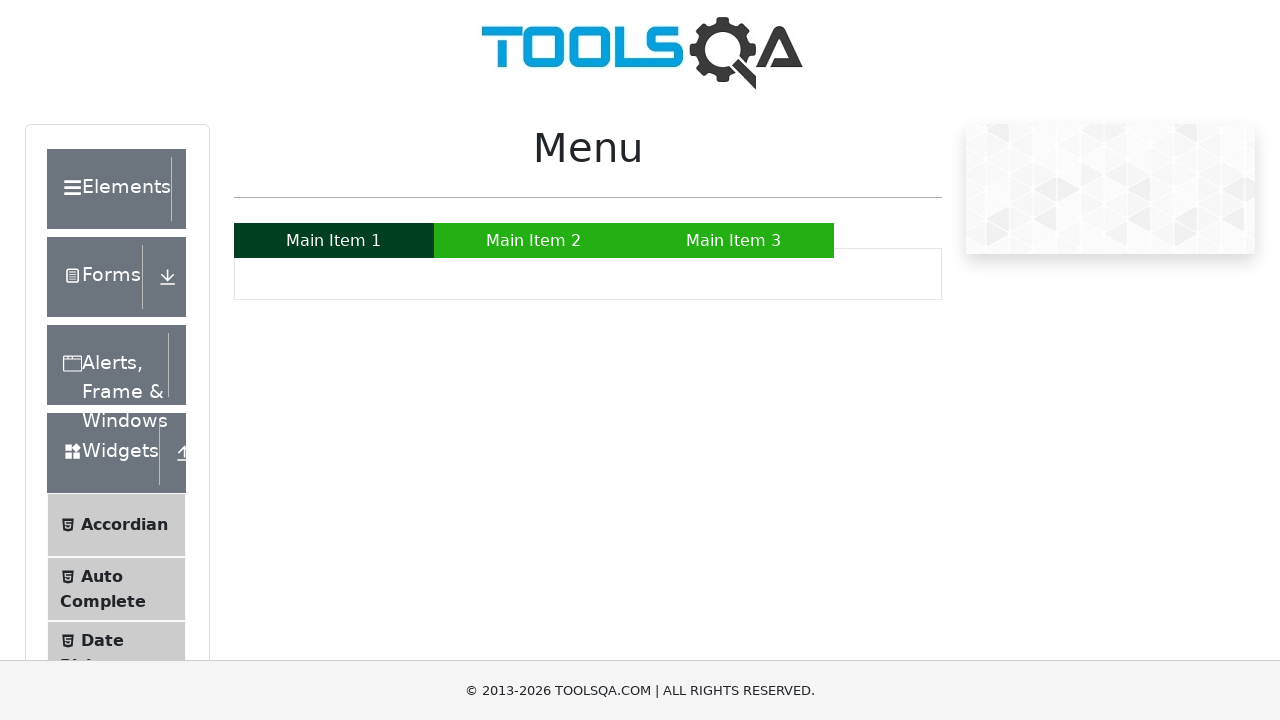

Waited 1 second after clicking first main menu item
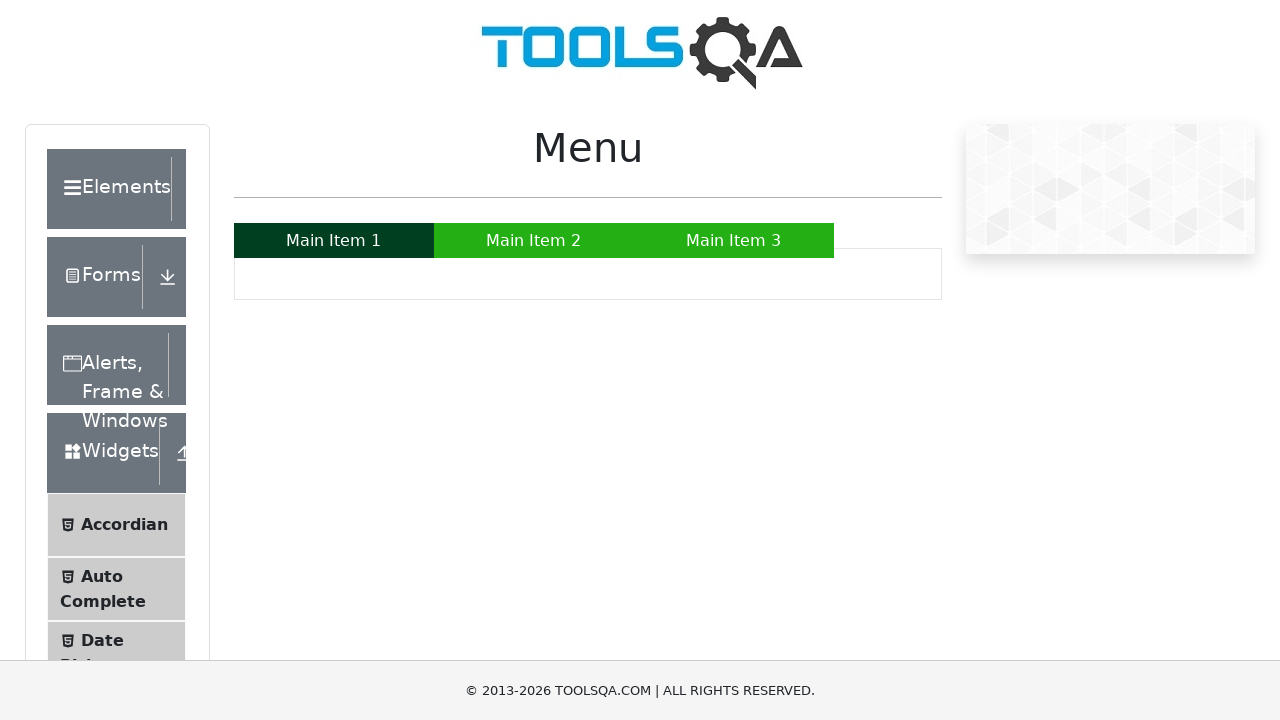

Clicked second main menu item at (534, 240) on xpath=//*[@id='nav']/li[2]/a
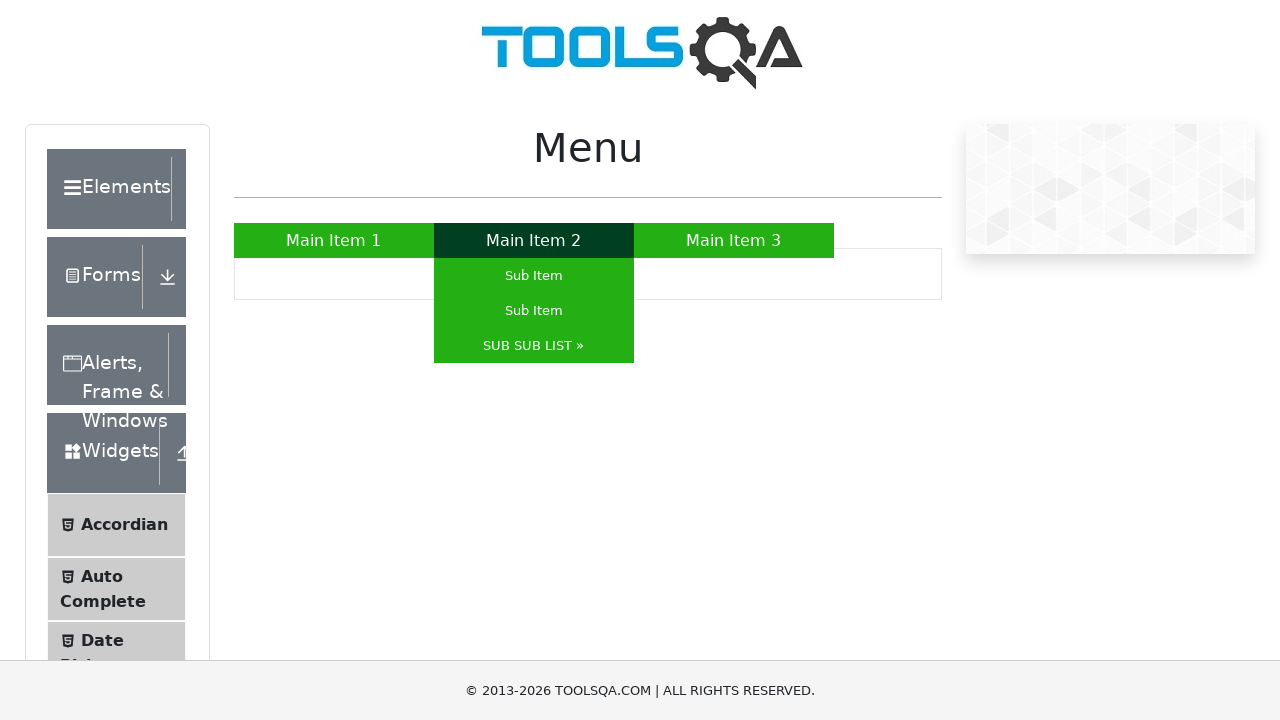

Waited 1 second after clicking second main menu item
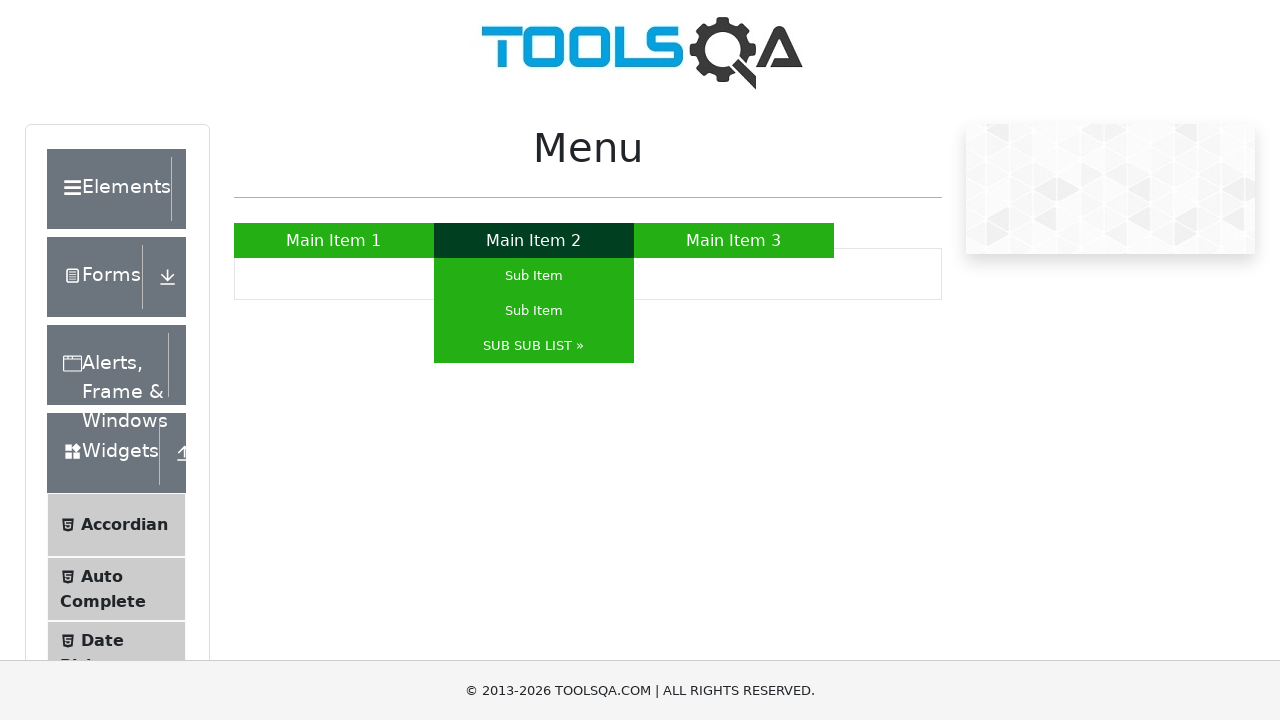

Clicked first sub-menu item under second main menu at (534, 276) on xpath=//*[@id='nav']/li[2]/ul/li[1]/a
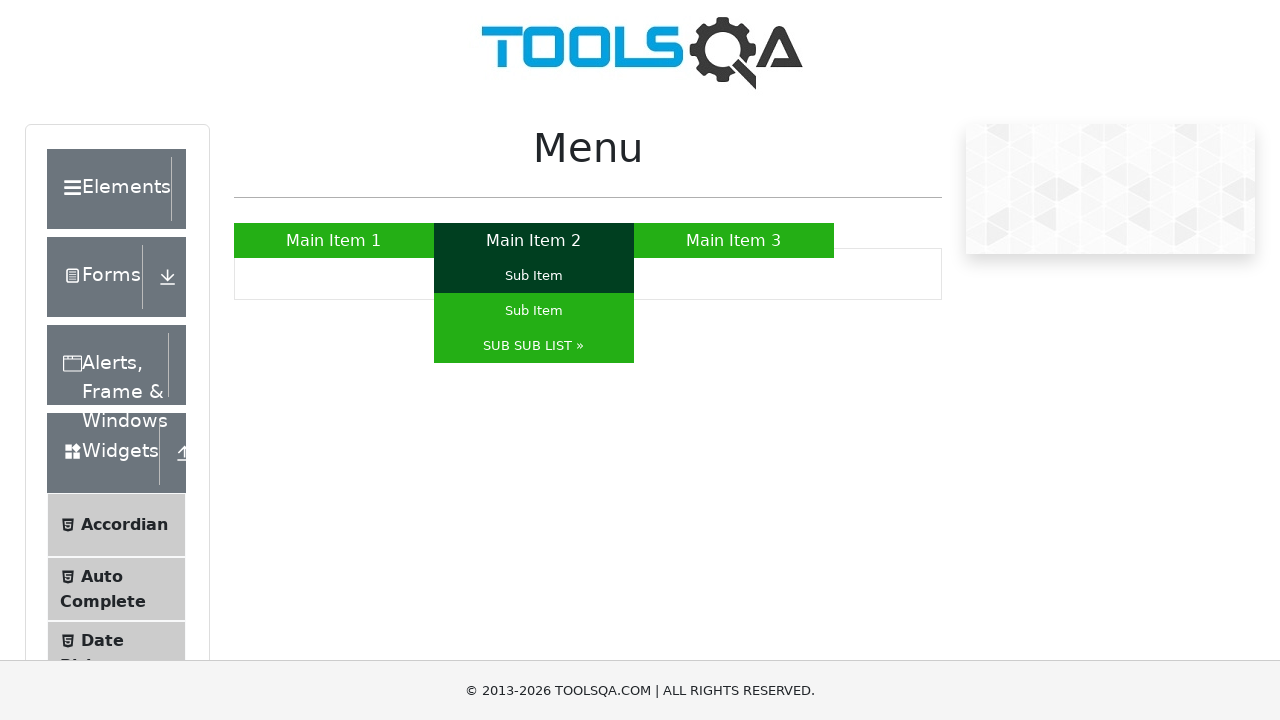

Waited 1 second after clicking first sub-menu item
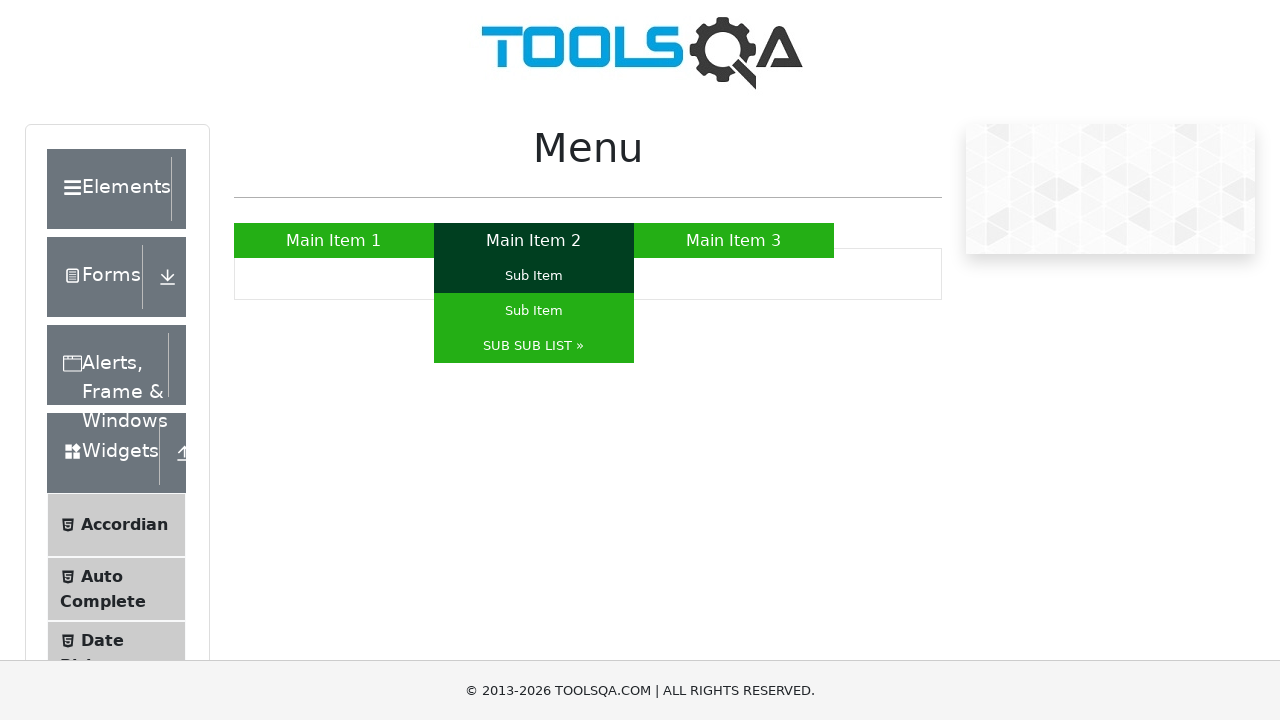

Clicked second sub-menu item under second main menu at (534, 310) on xpath=//*[@id='nav']/li[2]/ul/li[2]/a
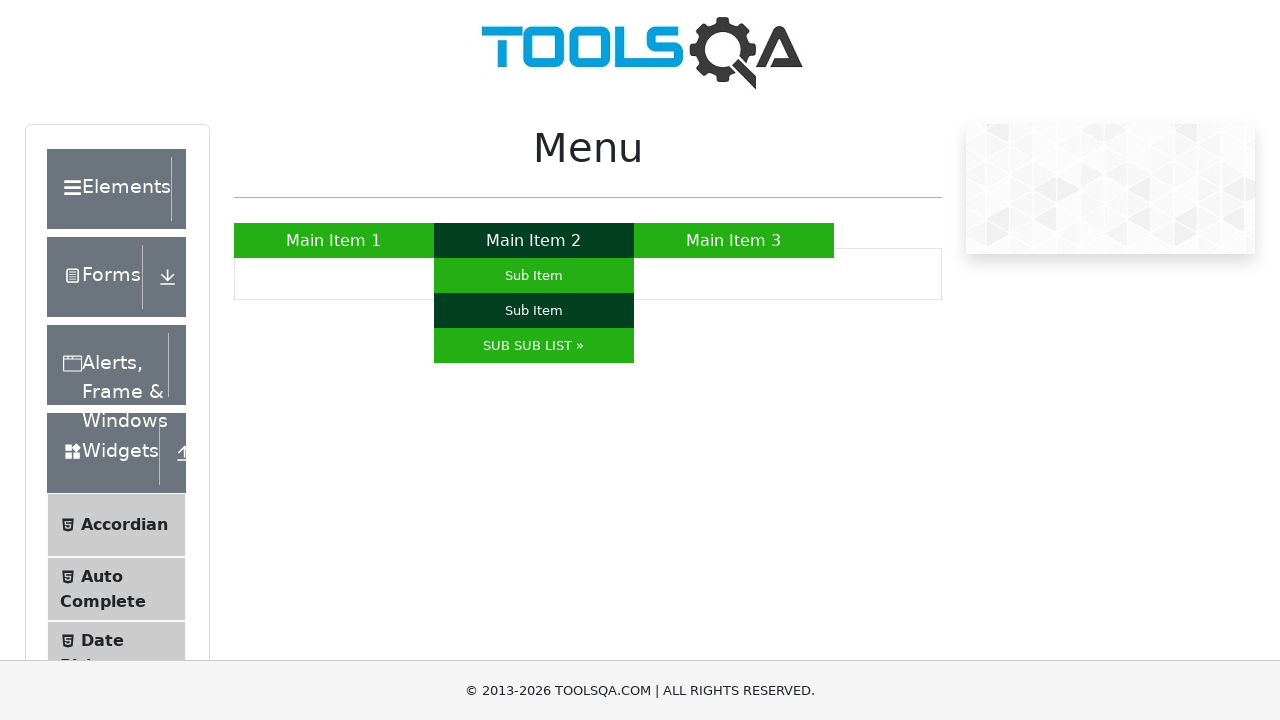

Waited 1 second after clicking second sub-menu item
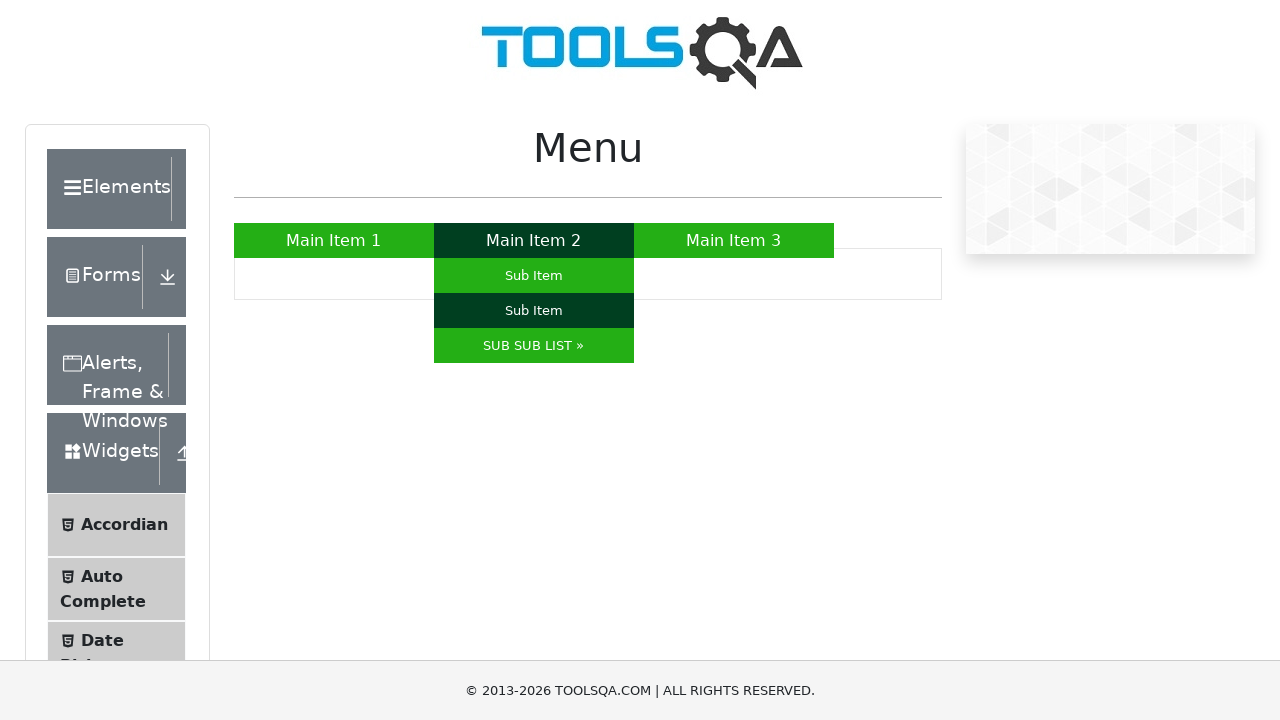

Clicked third sub-menu item under second main menu at (534, 346) on xpath=//*[@id='nav']/li[2]/ul/li[3]/a
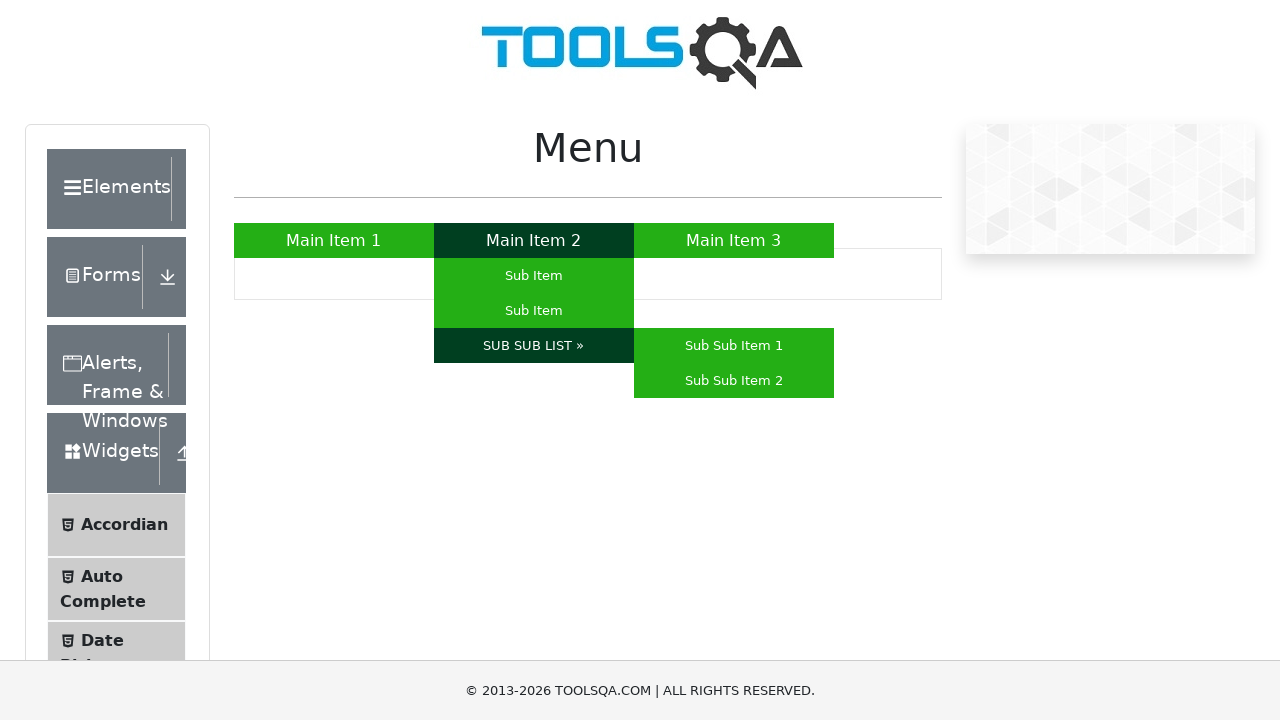

Waited 1 second after clicking third sub-menu item
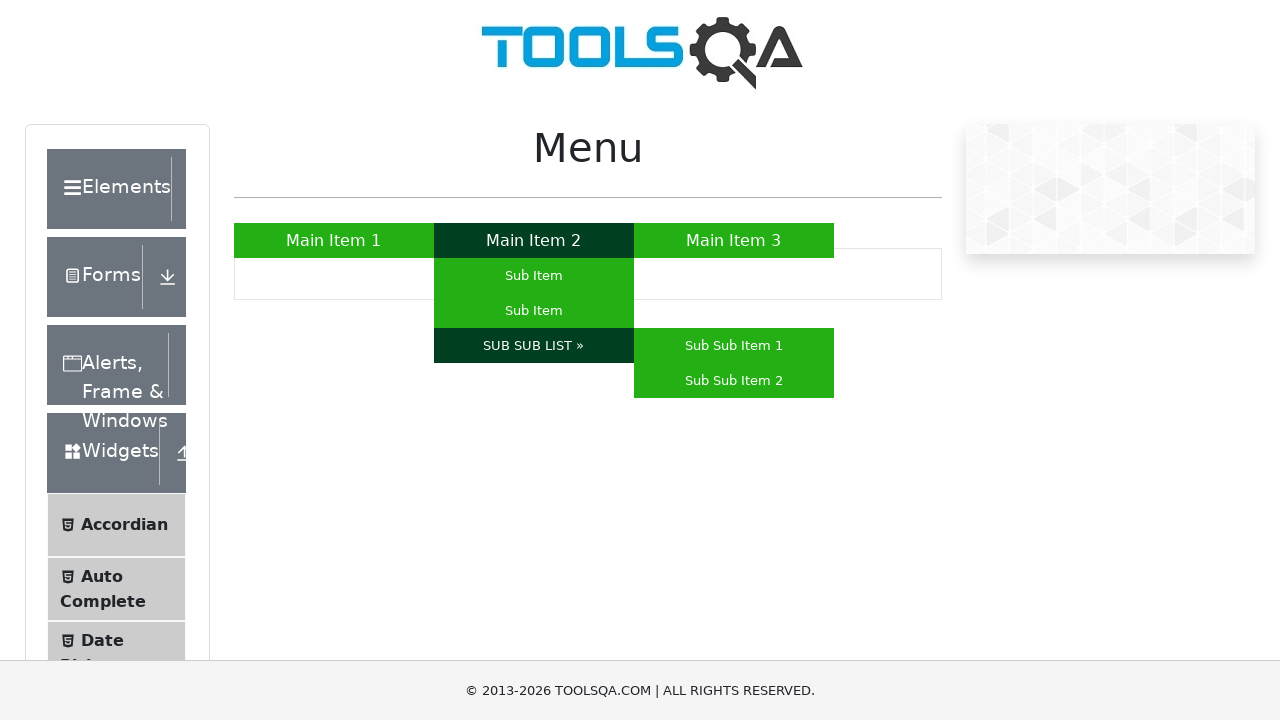

Clicked third main menu item at (734, 240) on xpath=//*[@id='nav']/li[3]/a
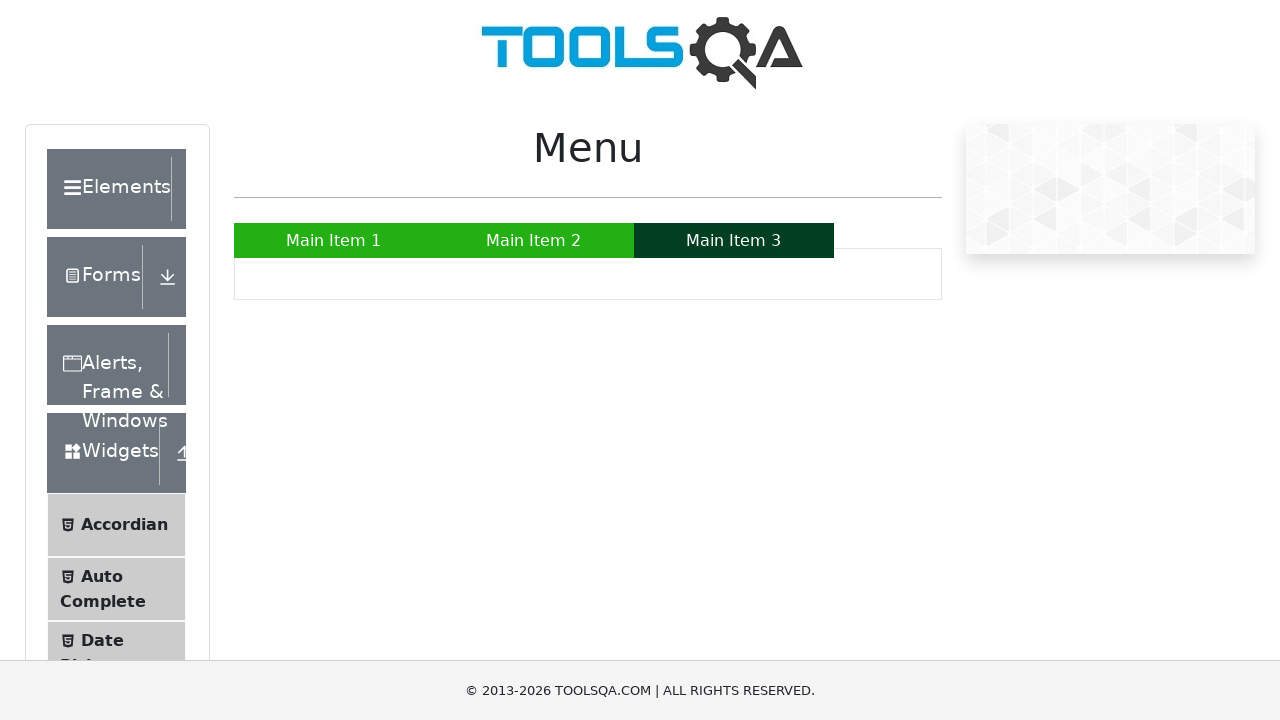

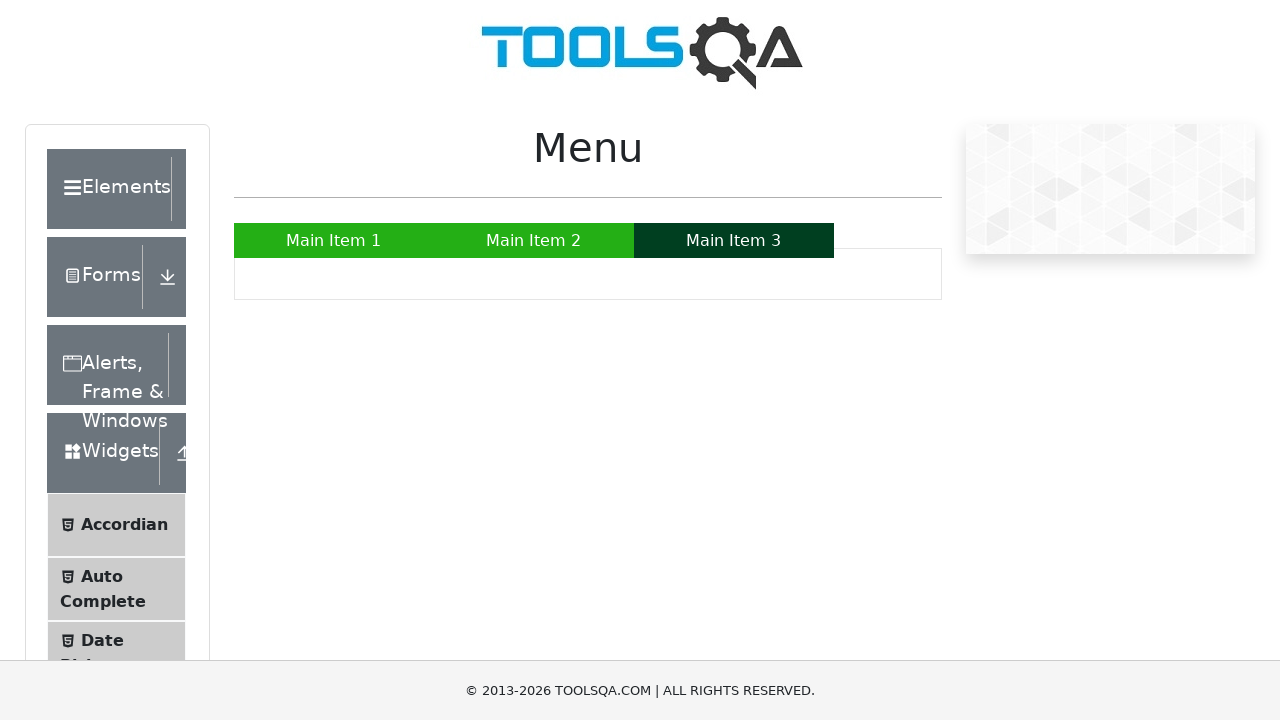